Tests that new todo items are appended to the bottom of the list by creating 3 items and verifying the count

Starting URL: https://demo.playwright.dev/todomvc

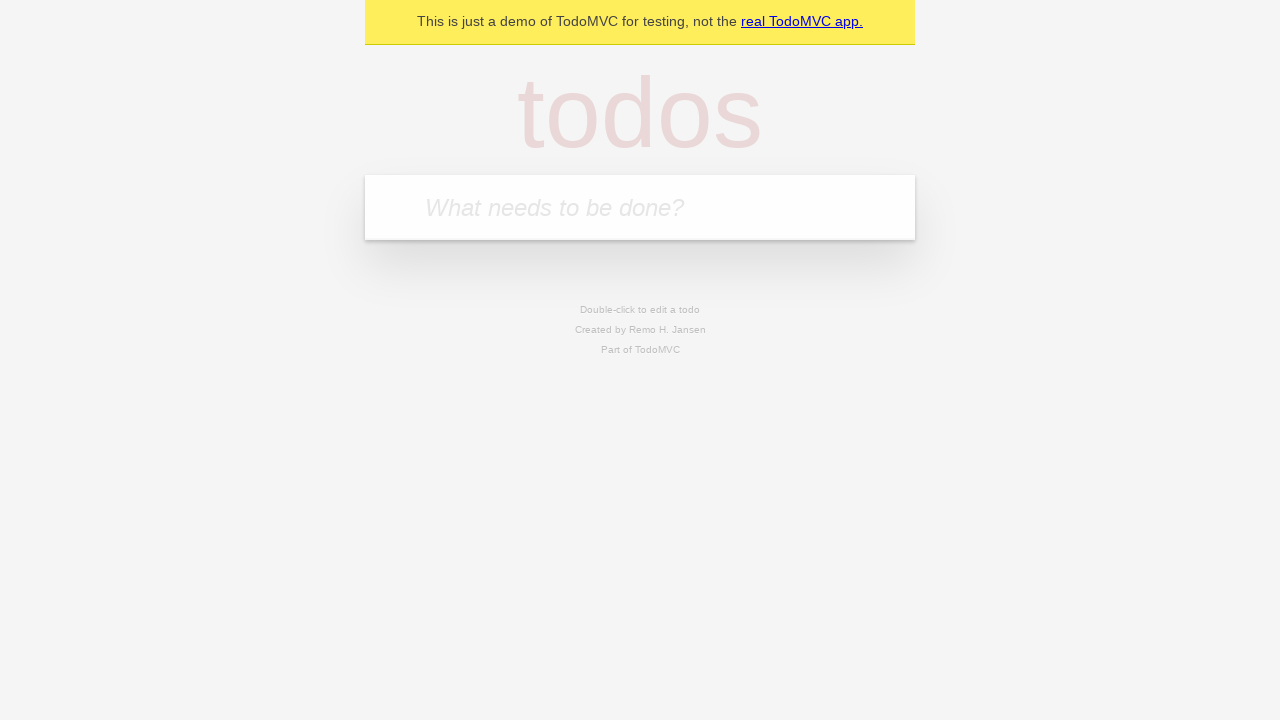

Filled todo input with 'buy some cheese' on internal:attr=[placeholder="What needs to be done?"i]
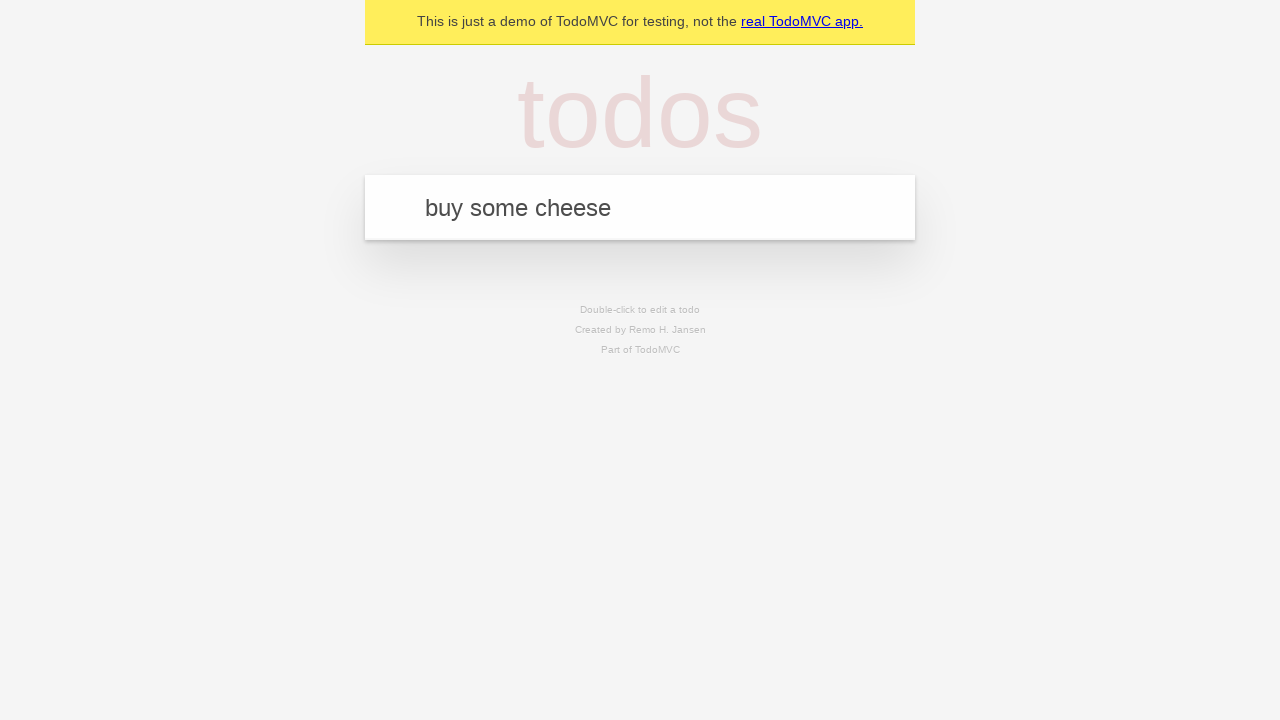

Pressed Enter to create first todo item on internal:attr=[placeholder="What needs to be done?"i]
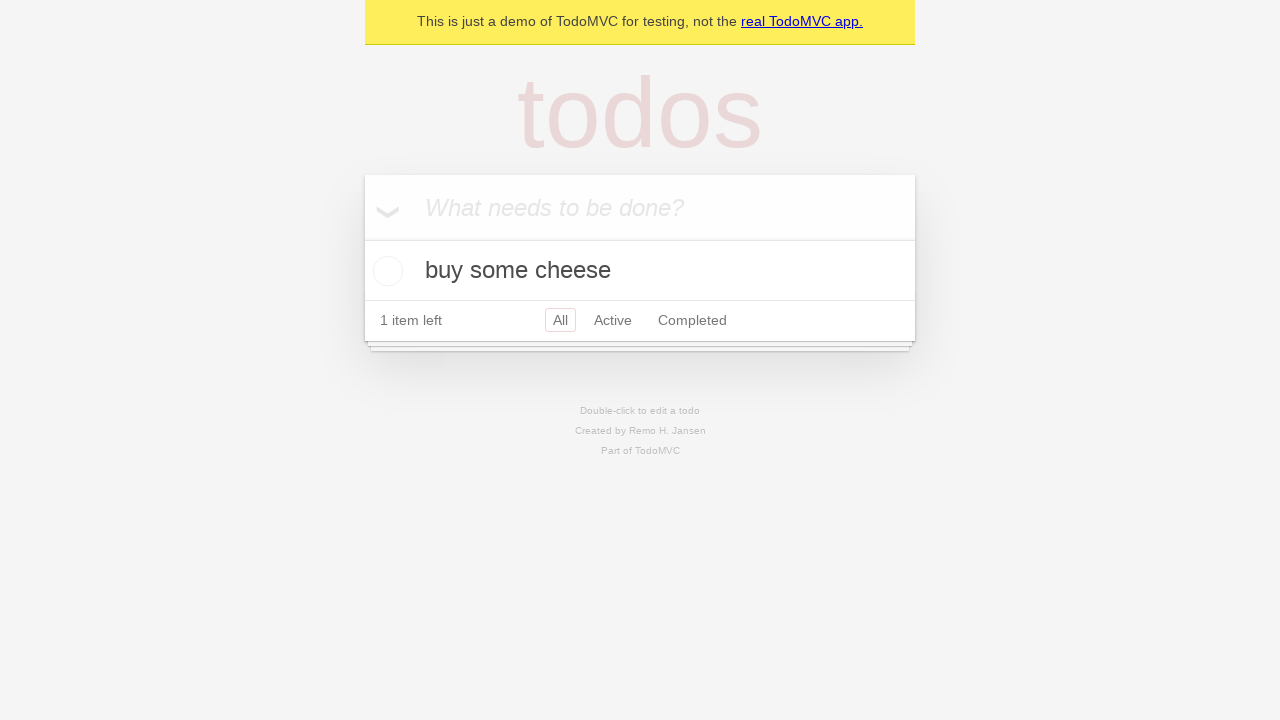

Filled todo input with 'feed the cat' on internal:attr=[placeholder="What needs to be done?"i]
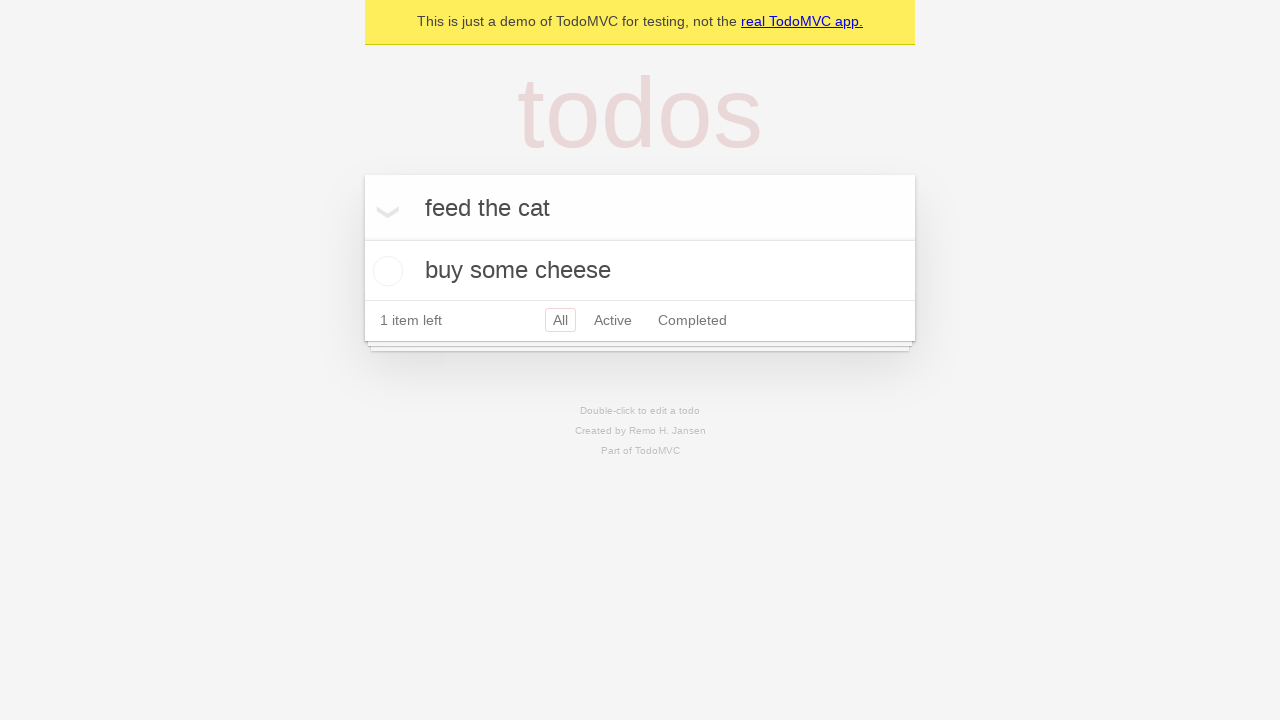

Pressed Enter to create second todo item on internal:attr=[placeholder="What needs to be done?"i]
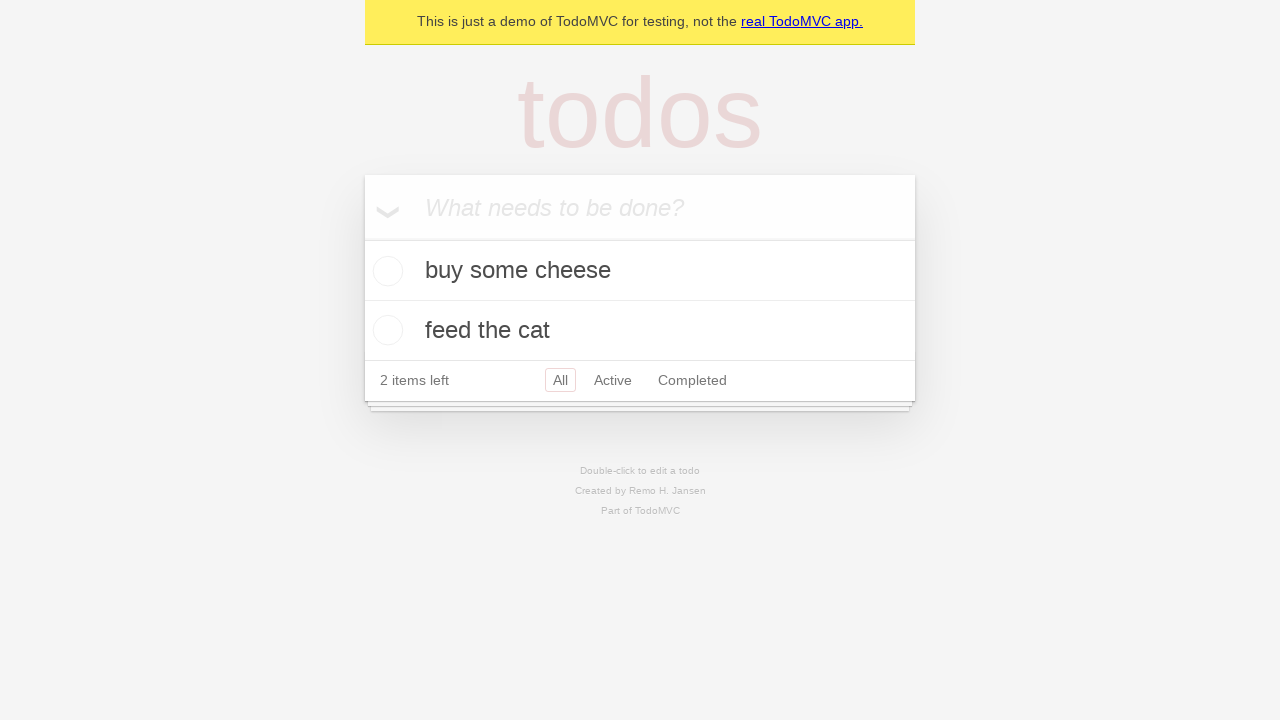

Filled todo input with 'book a doctors appointment' on internal:attr=[placeholder="What needs to be done?"i]
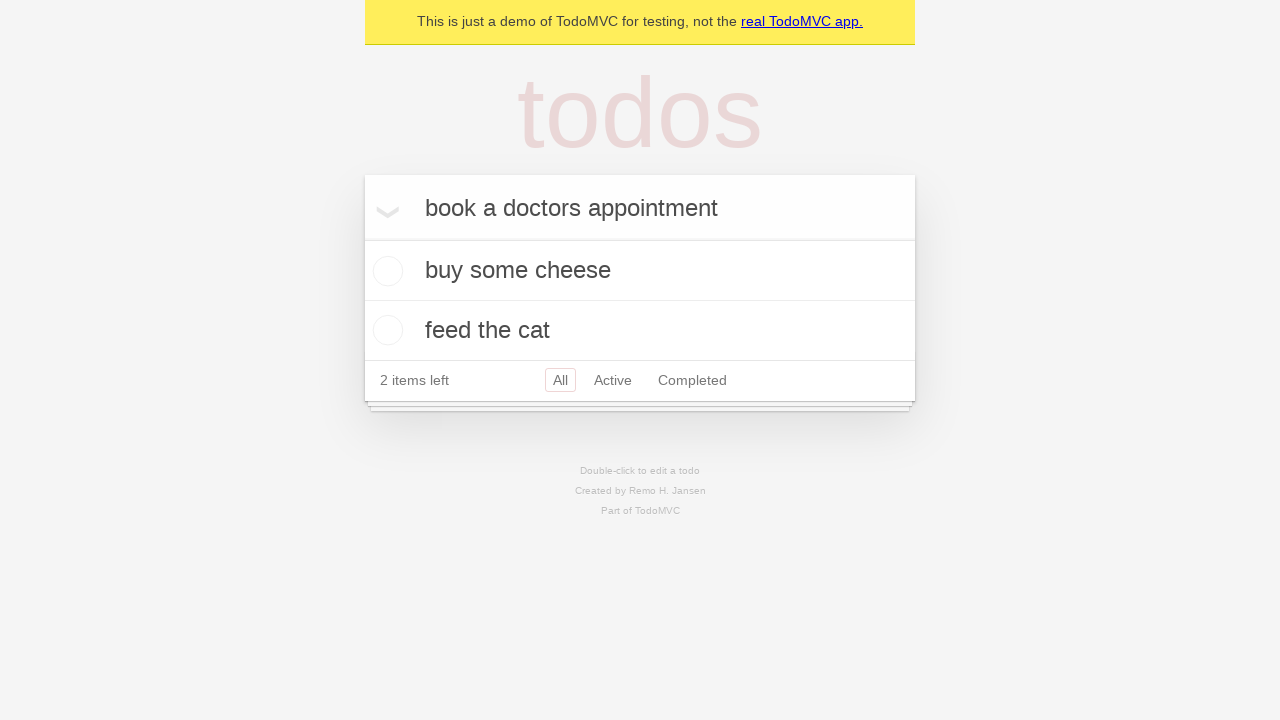

Pressed Enter to create third todo item on internal:attr=[placeholder="What needs to be done?"i]
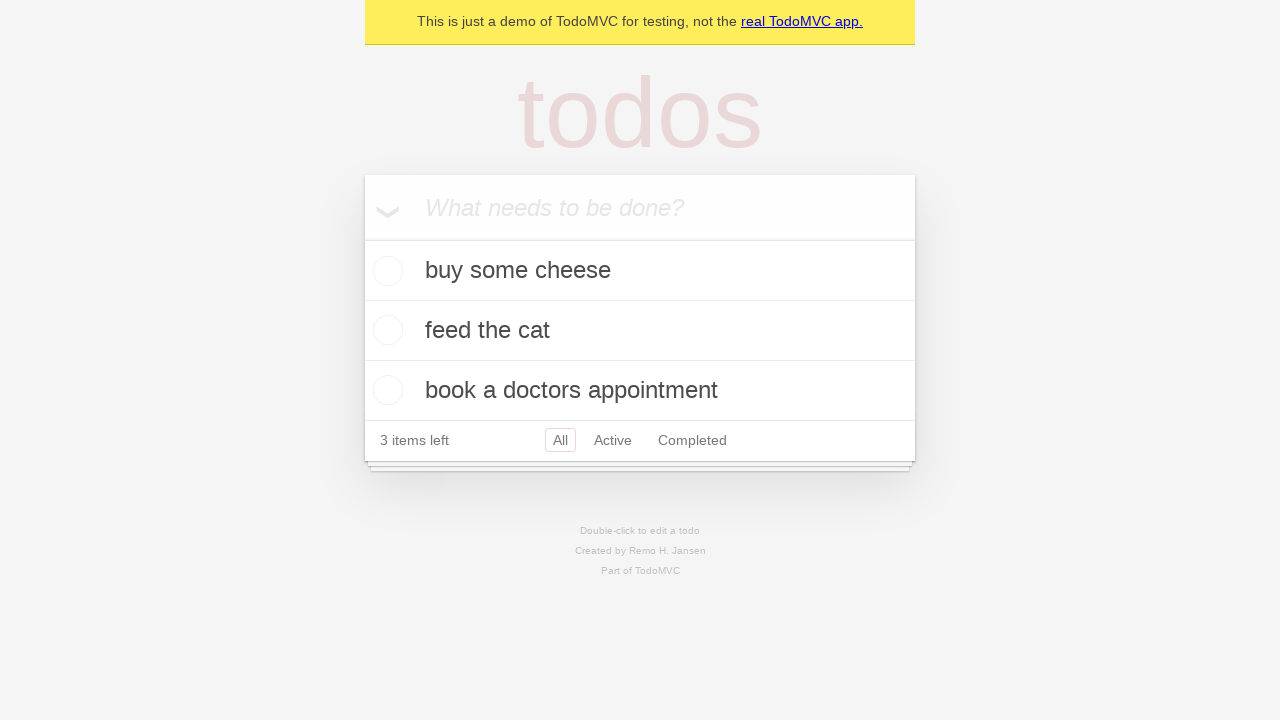

Waited for todo count element to appear - all 3 items should be visible
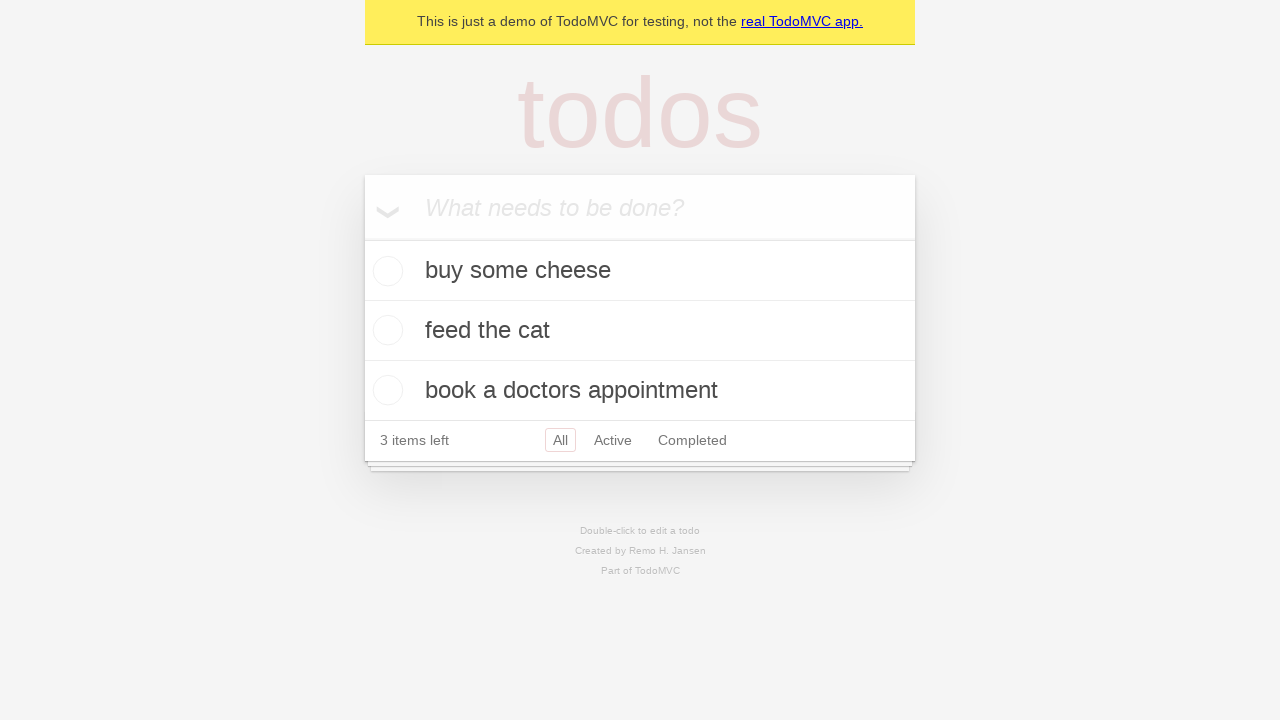

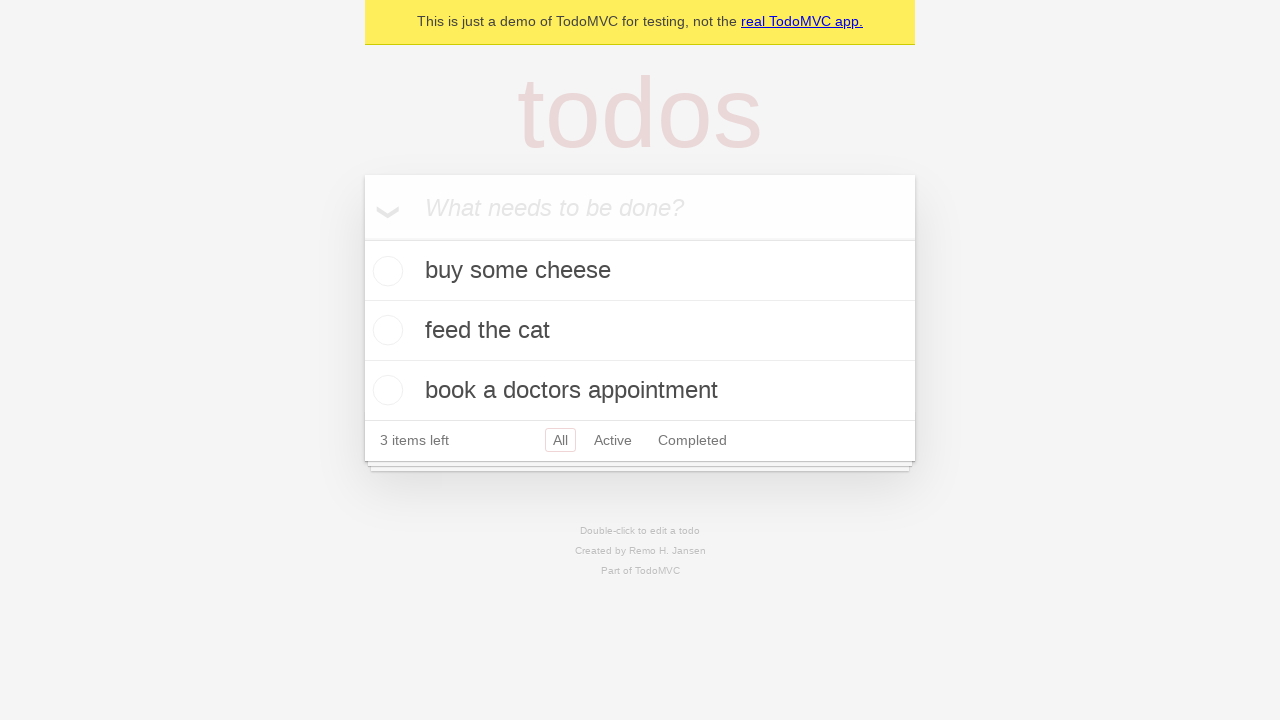